Tests the add/remove elements functionality by adding two elements, verifying they were added, then removing one and verifying the removal

Starting URL: https://the-internet.herokuapp.com/add_remove_elements/

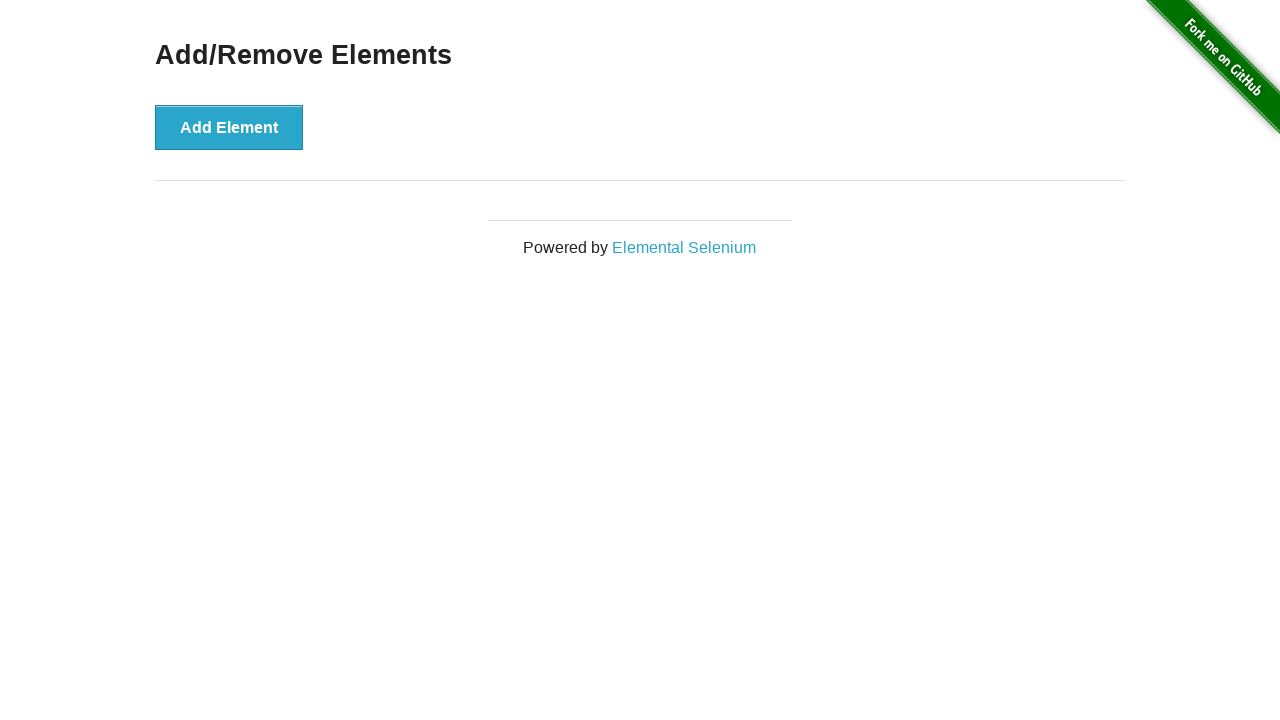

Navigated to add/remove elements page
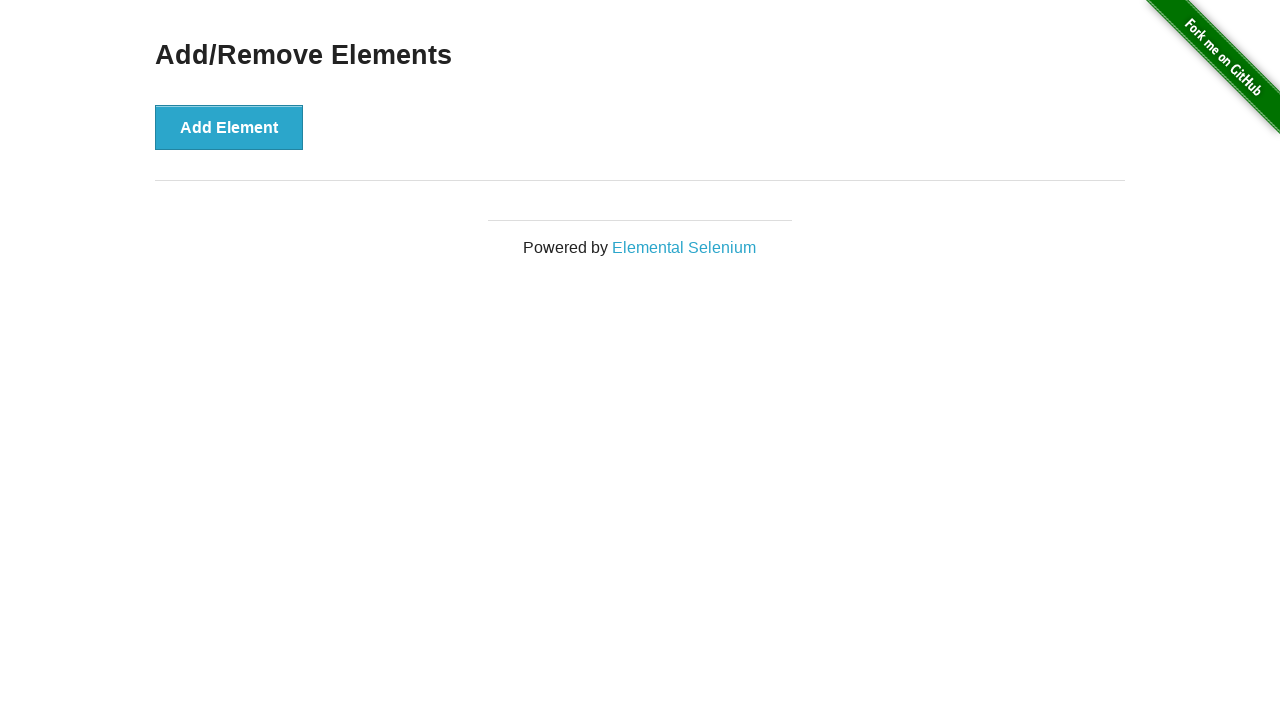

Clicked Add Element button (first time) at (229, 127) on [onclick='addElement()']
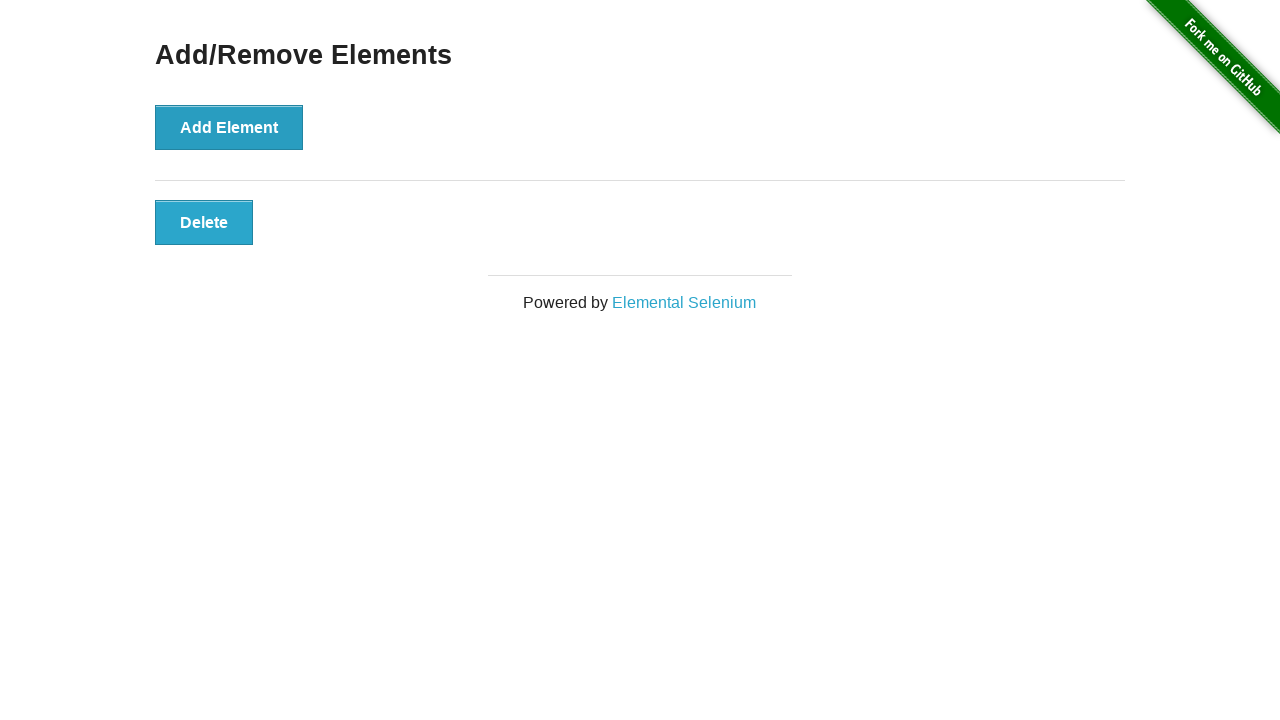

Clicked Add Element button (second time) at (229, 127) on [onclick='addElement()']
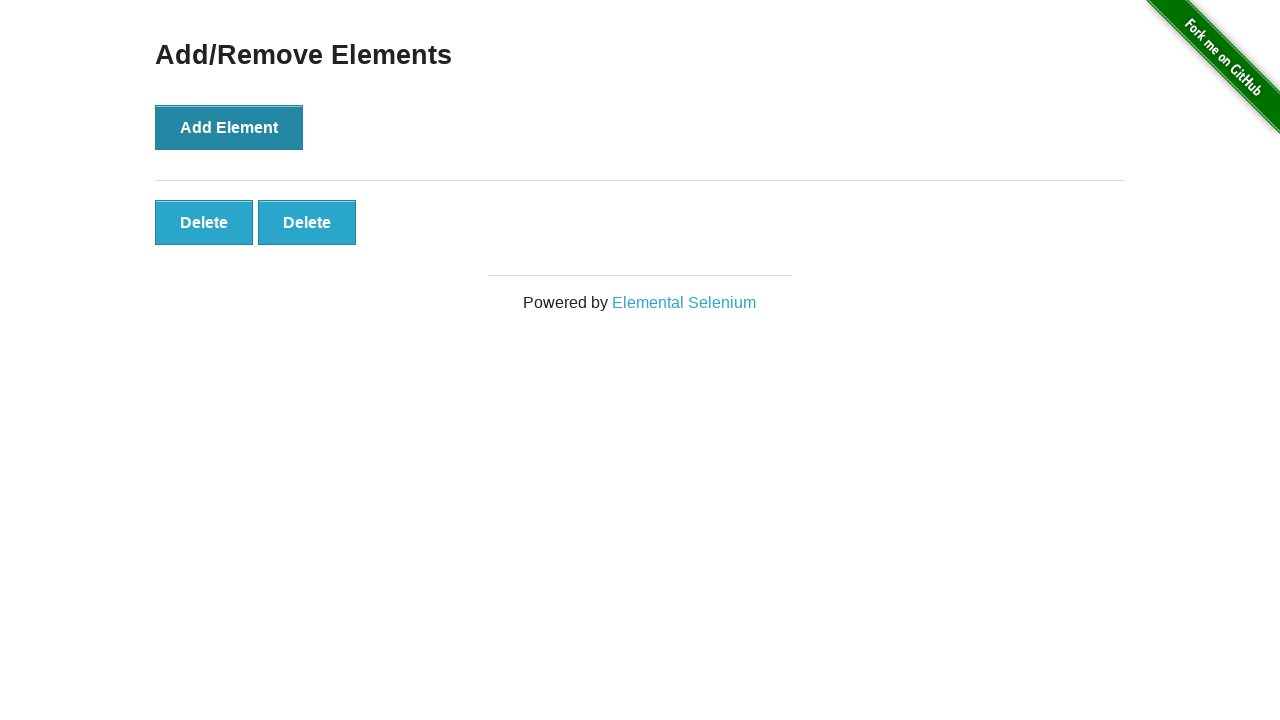

Verified 2 delete buttons are present
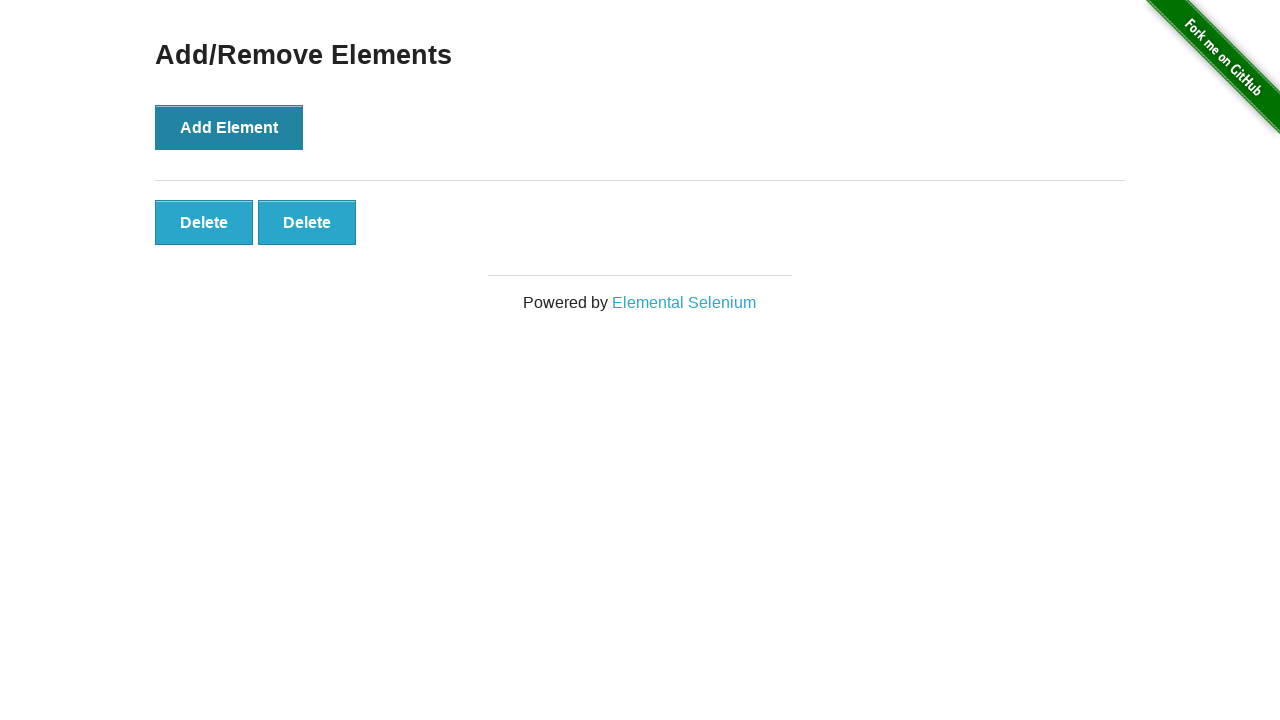

Clicked first delete button to remove one element at (204, 222) on [onclick='deleteElement()'] >> nth=0
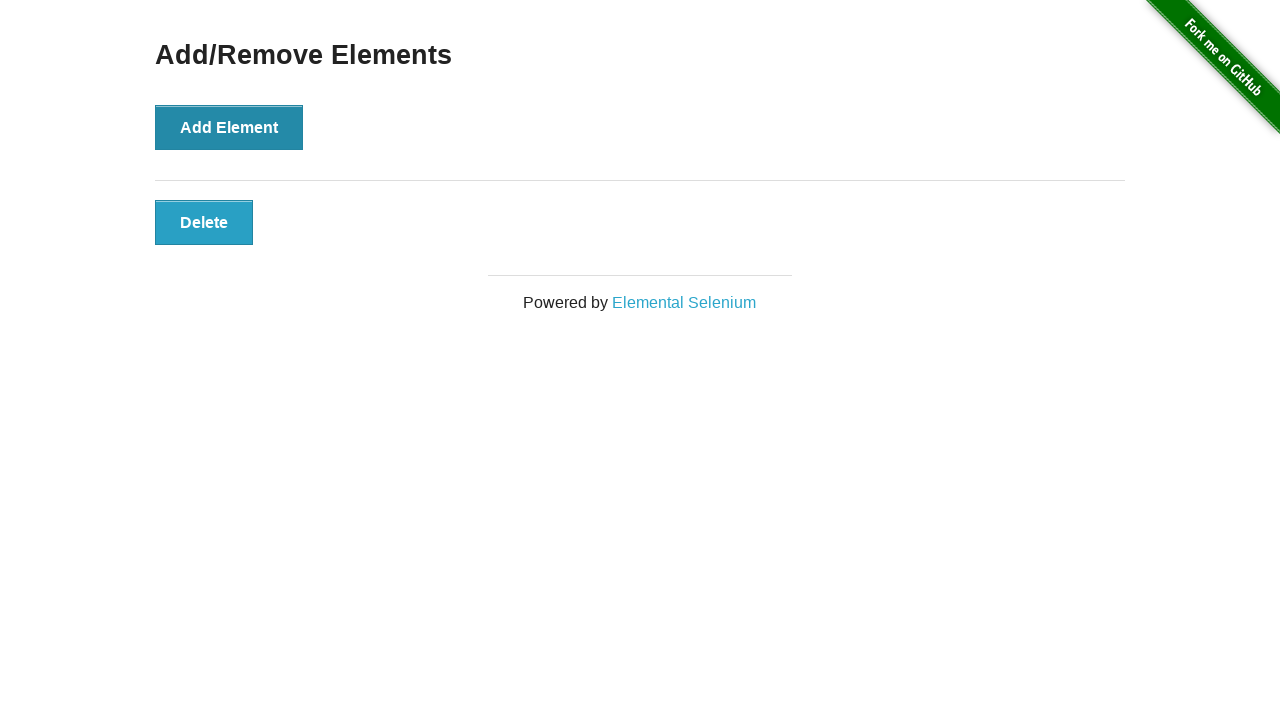

Verified 1 delete button remains after removal
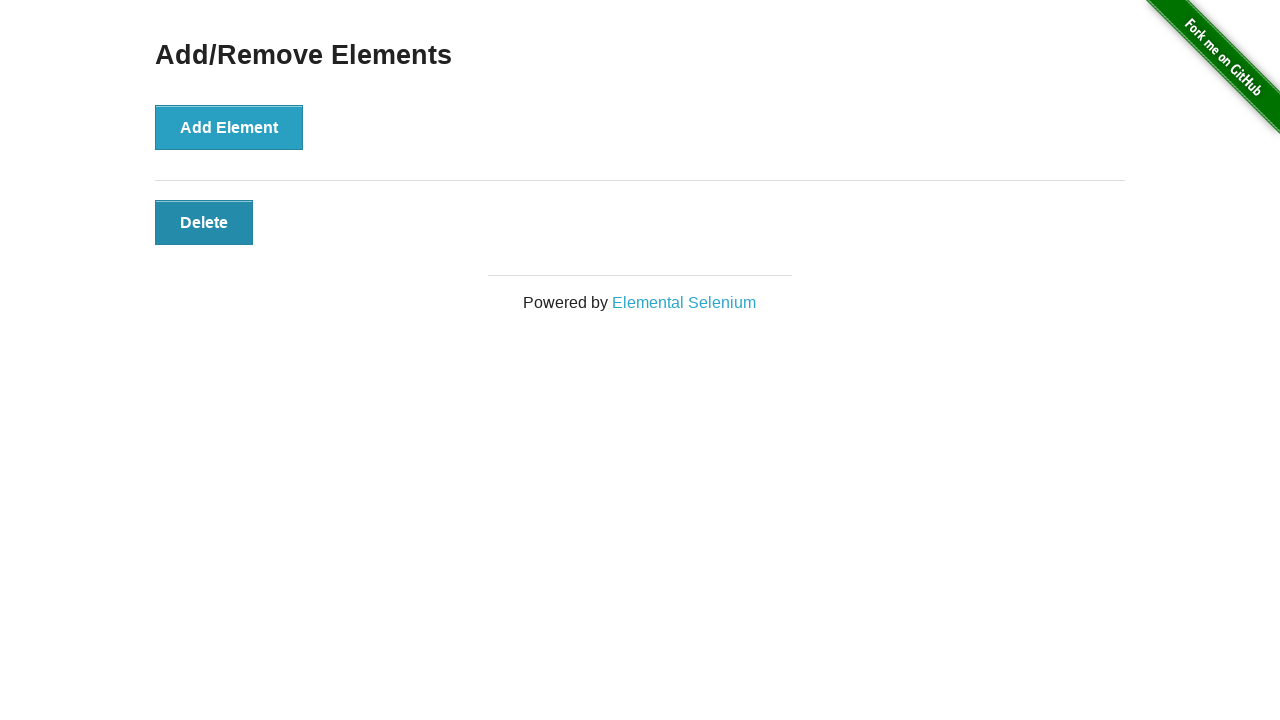

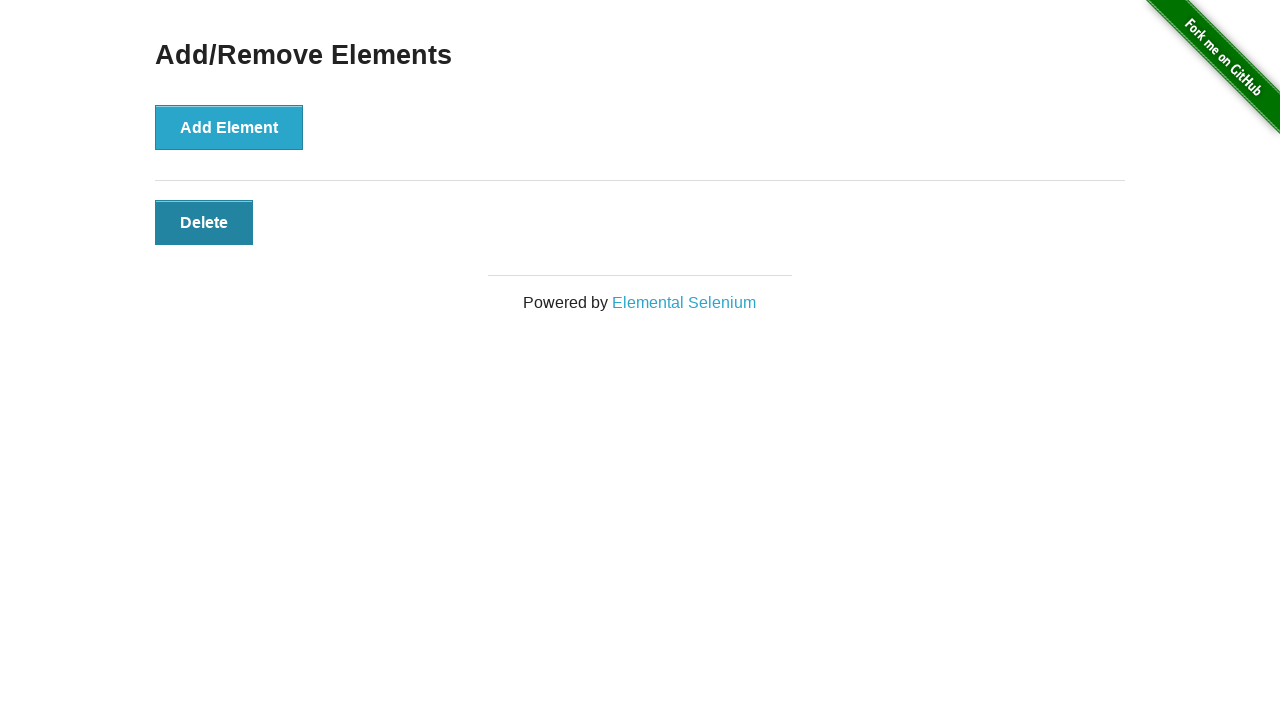